Tests a todo list application by adding 10 different tasks to the list through the input field

Starting URL: https://herziopinto.github.io/lista-de-tarefas/

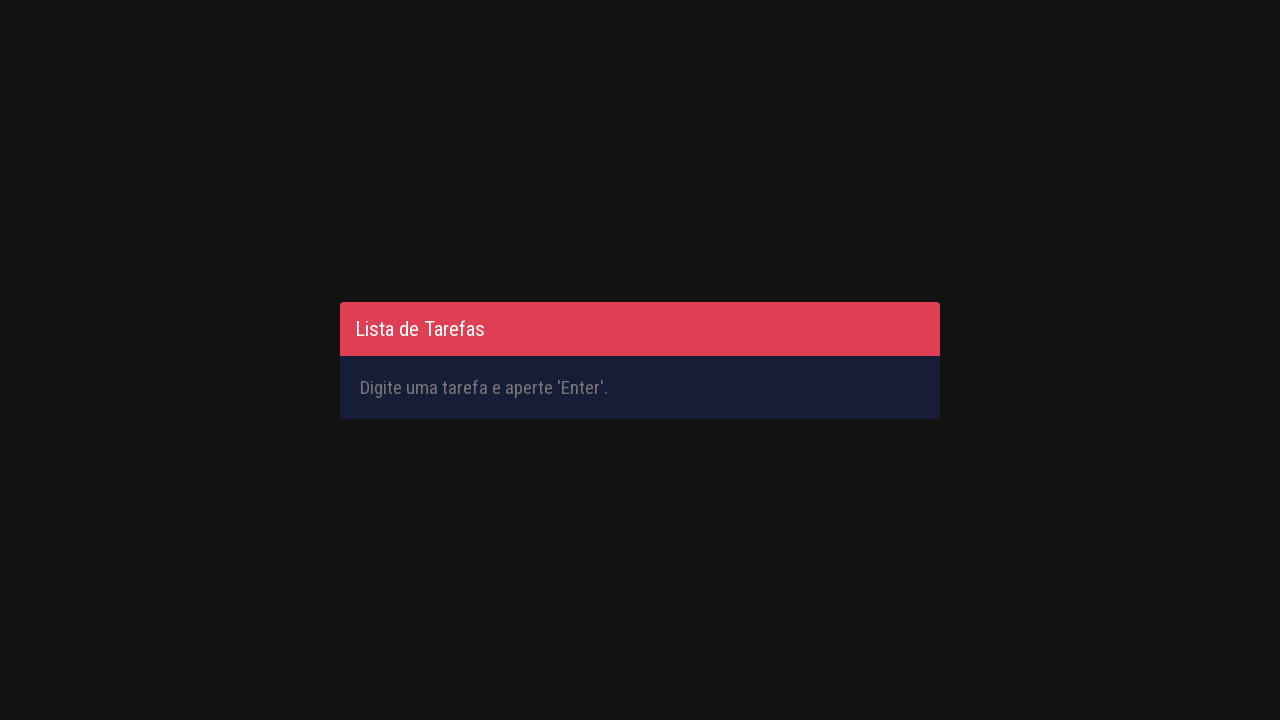

Navigated to todo list application
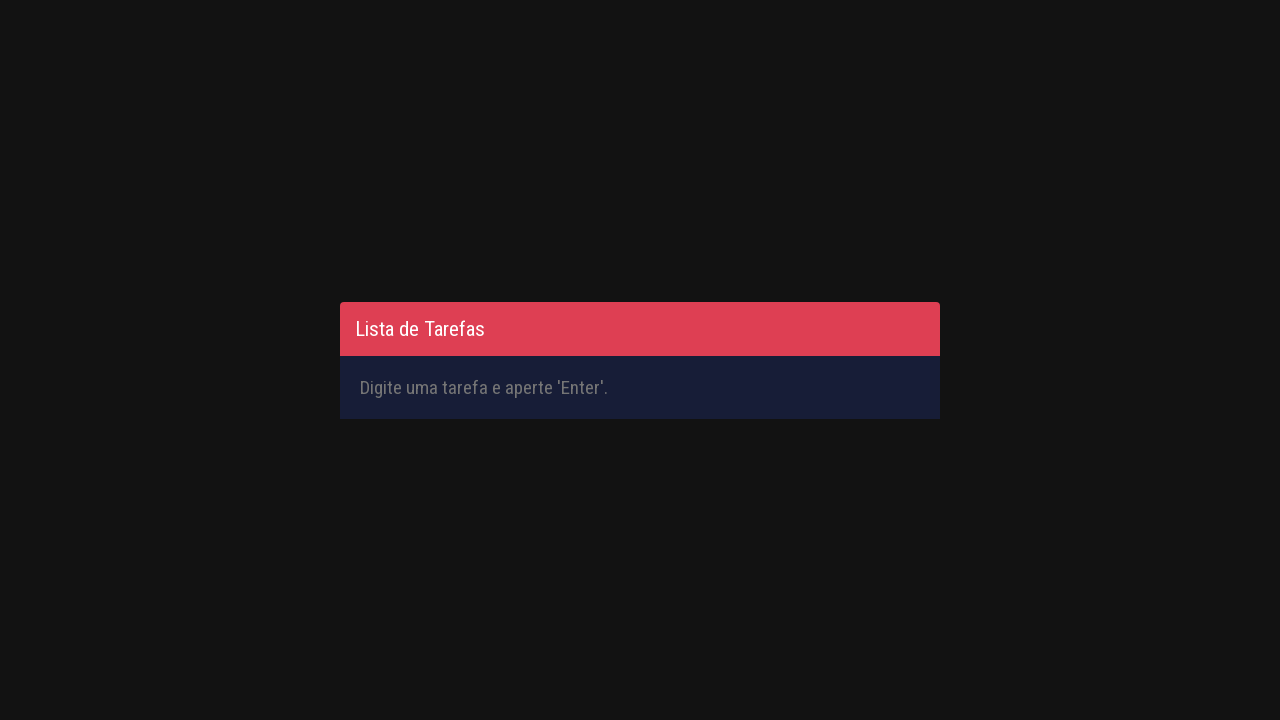

Filled input field with task: 'Aprender Selenium' on #inputTask
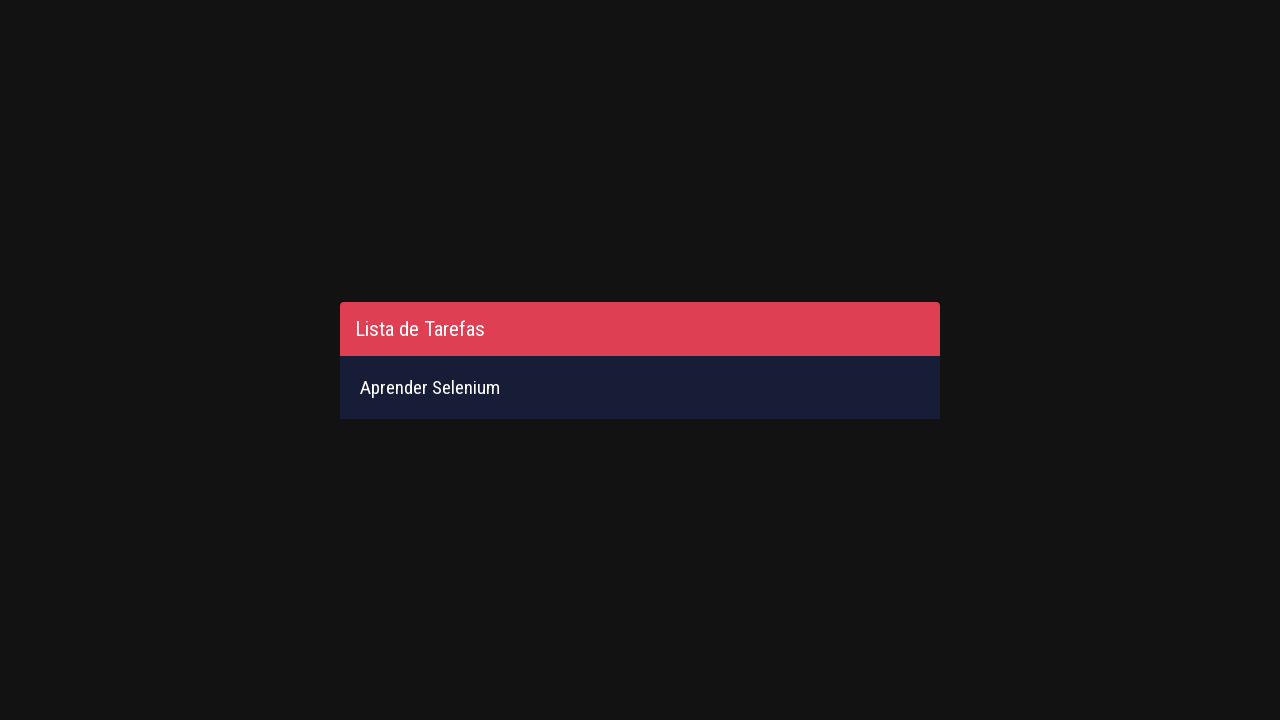

Pressed Enter to add task: 'Aprender Selenium' to the list on #inputTask
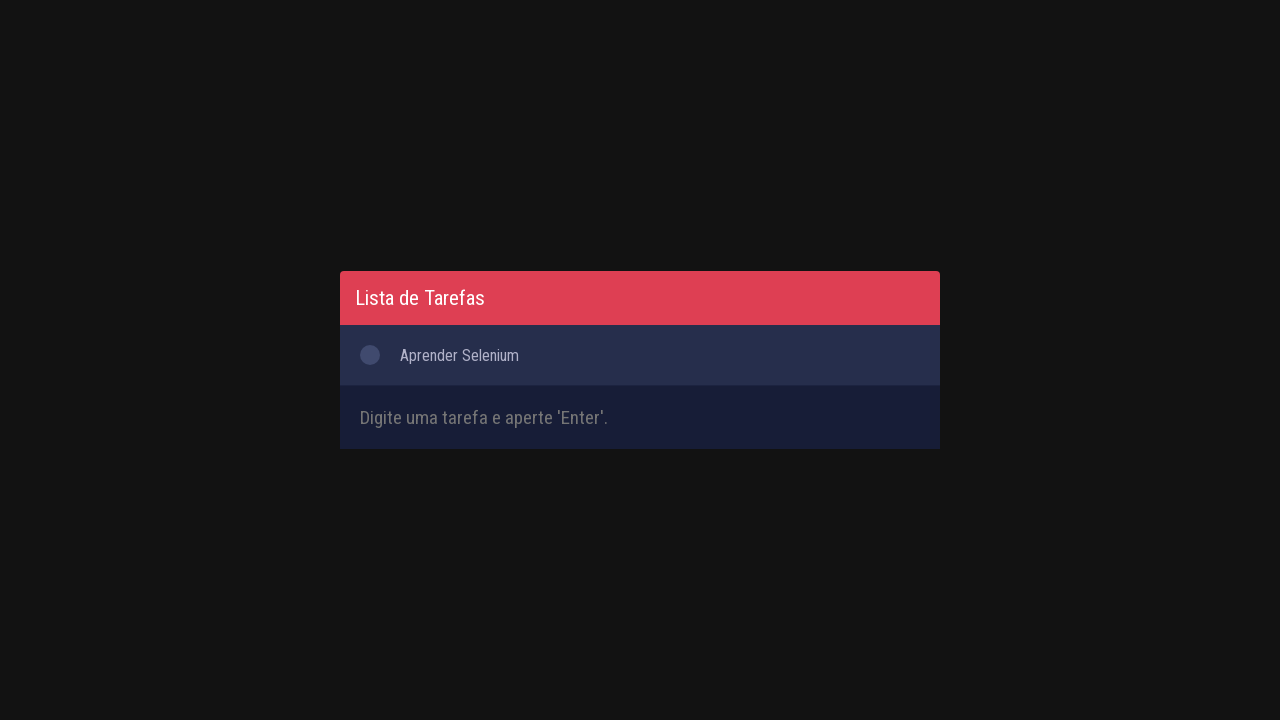

Filled input field with task: 'Aprender HTML' on #inputTask
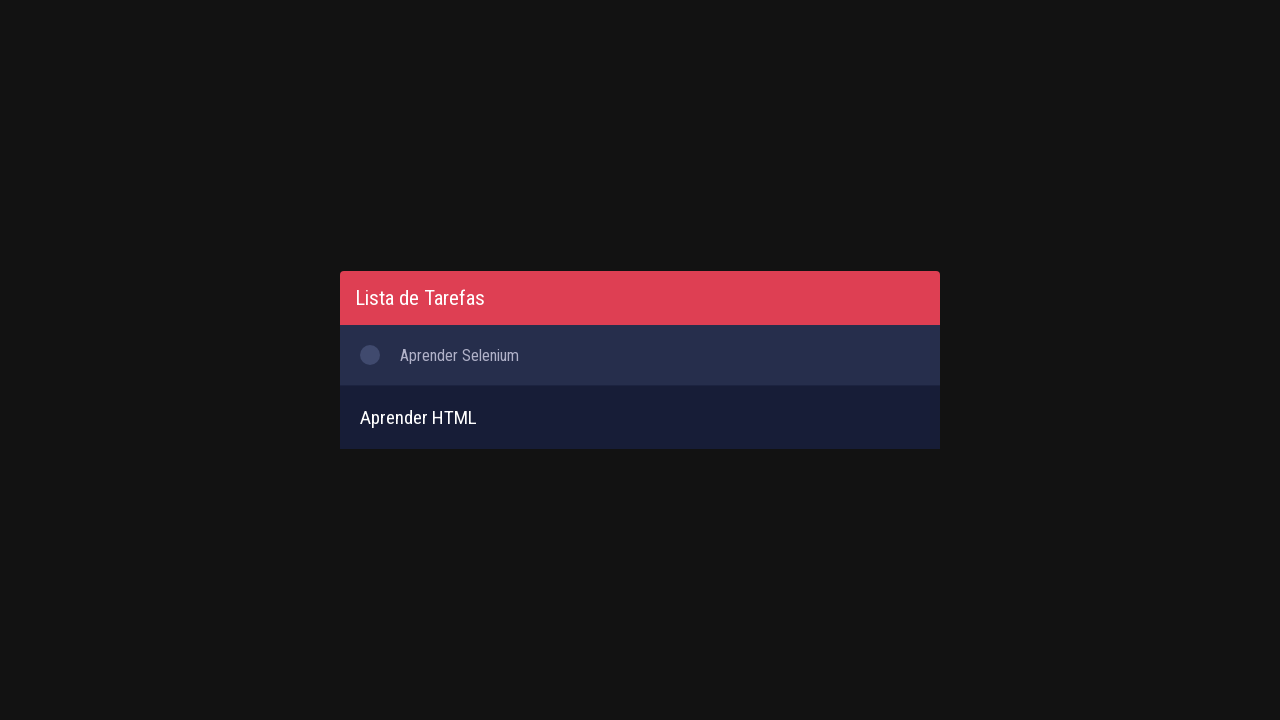

Pressed Enter to add task: 'Aprender HTML' to the list on #inputTask
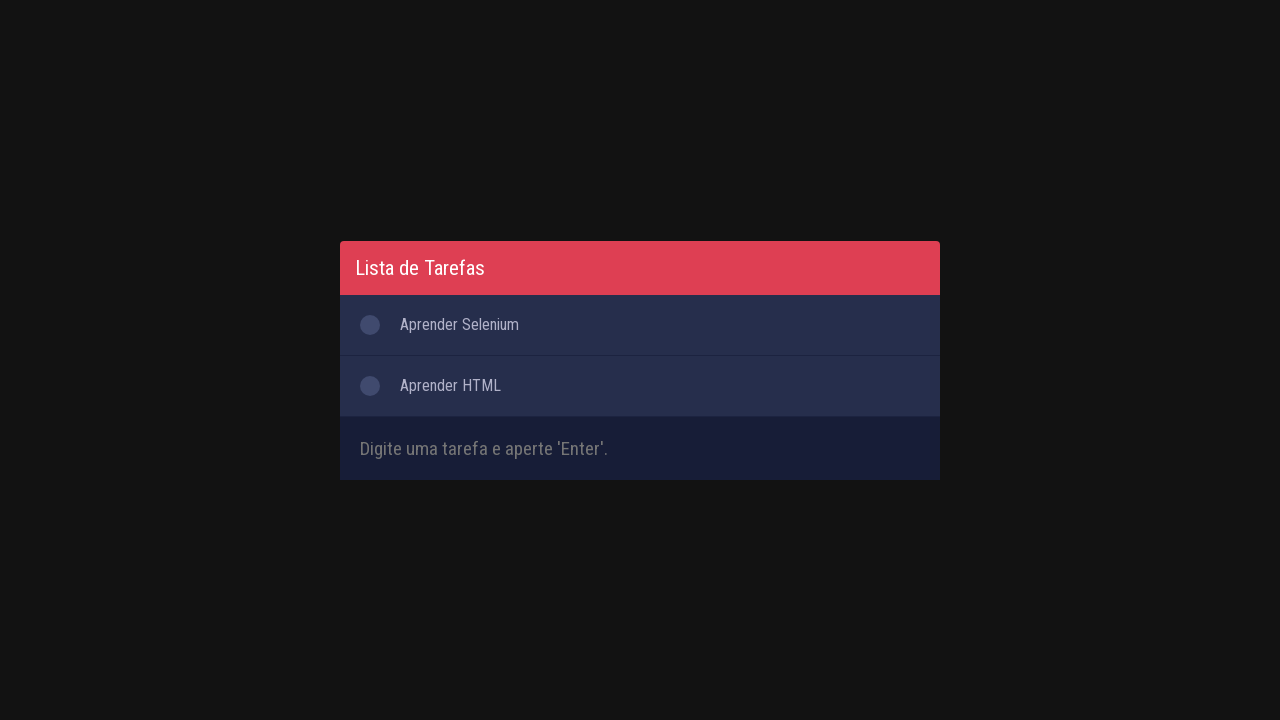

Filled input field with task: 'Aprender CSS' on #inputTask
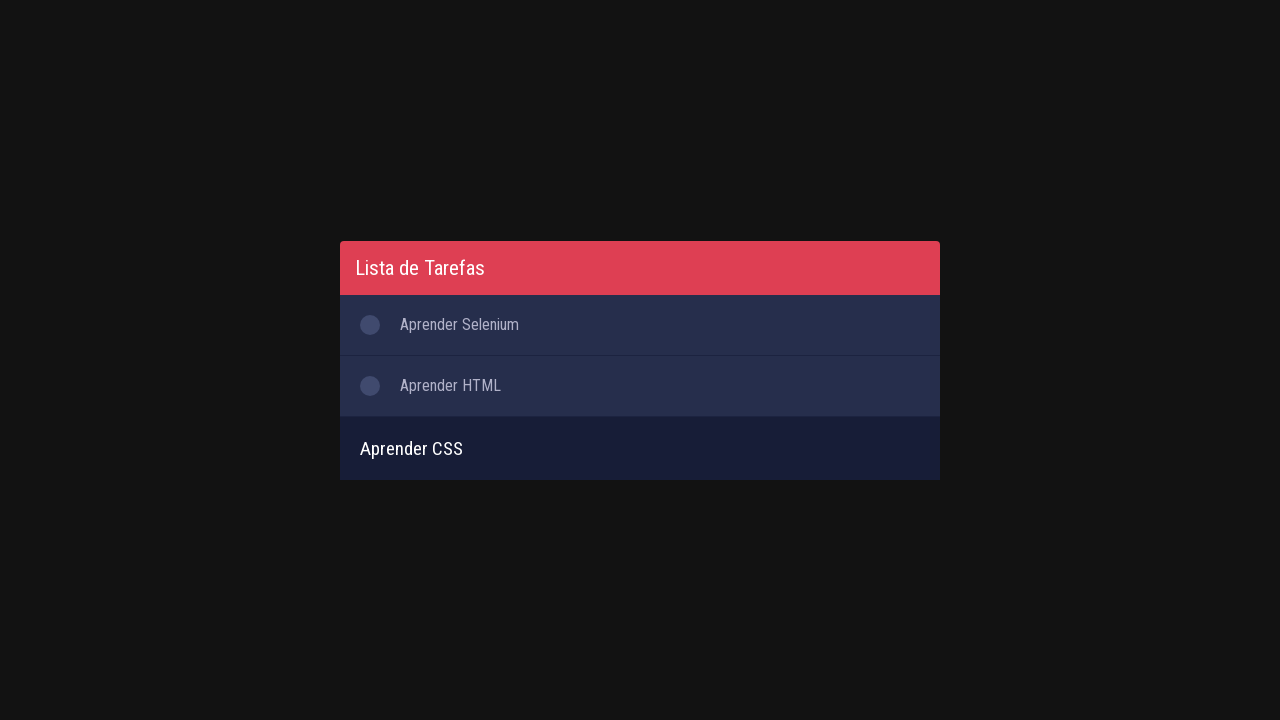

Pressed Enter to add task: 'Aprender CSS' to the list on #inputTask
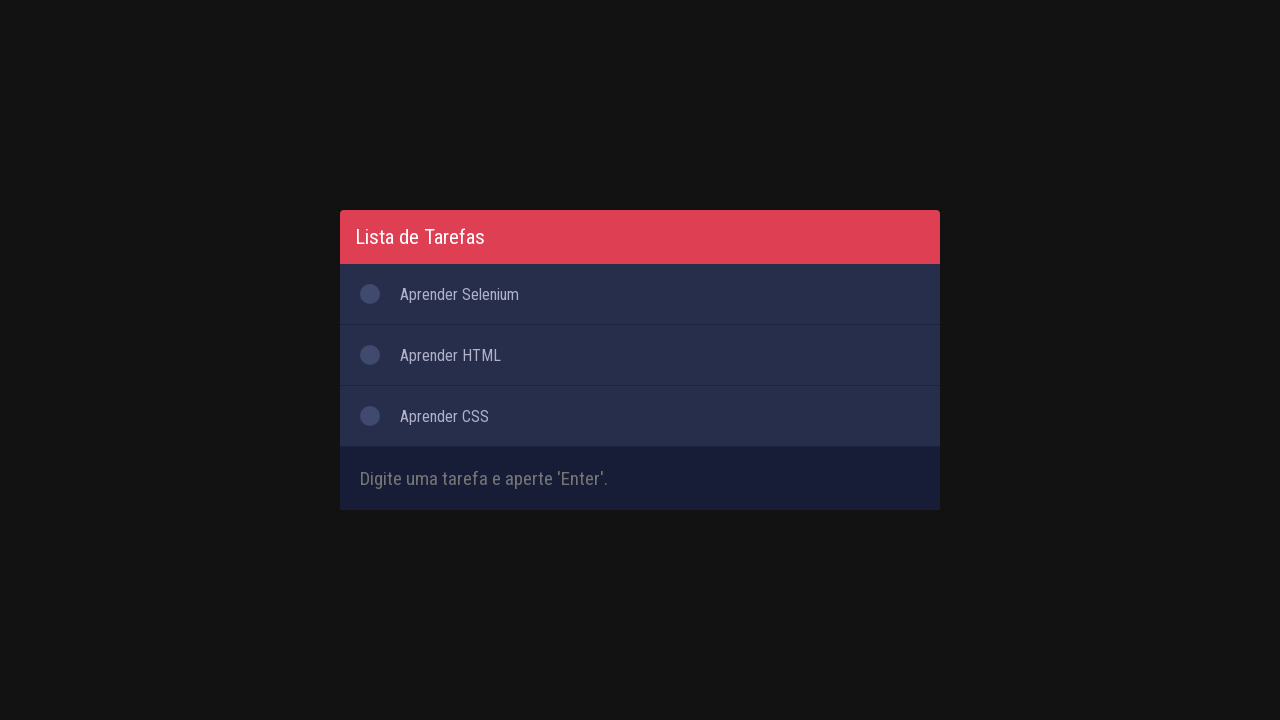

Filled input field with task: 'Aprender JS' on #inputTask
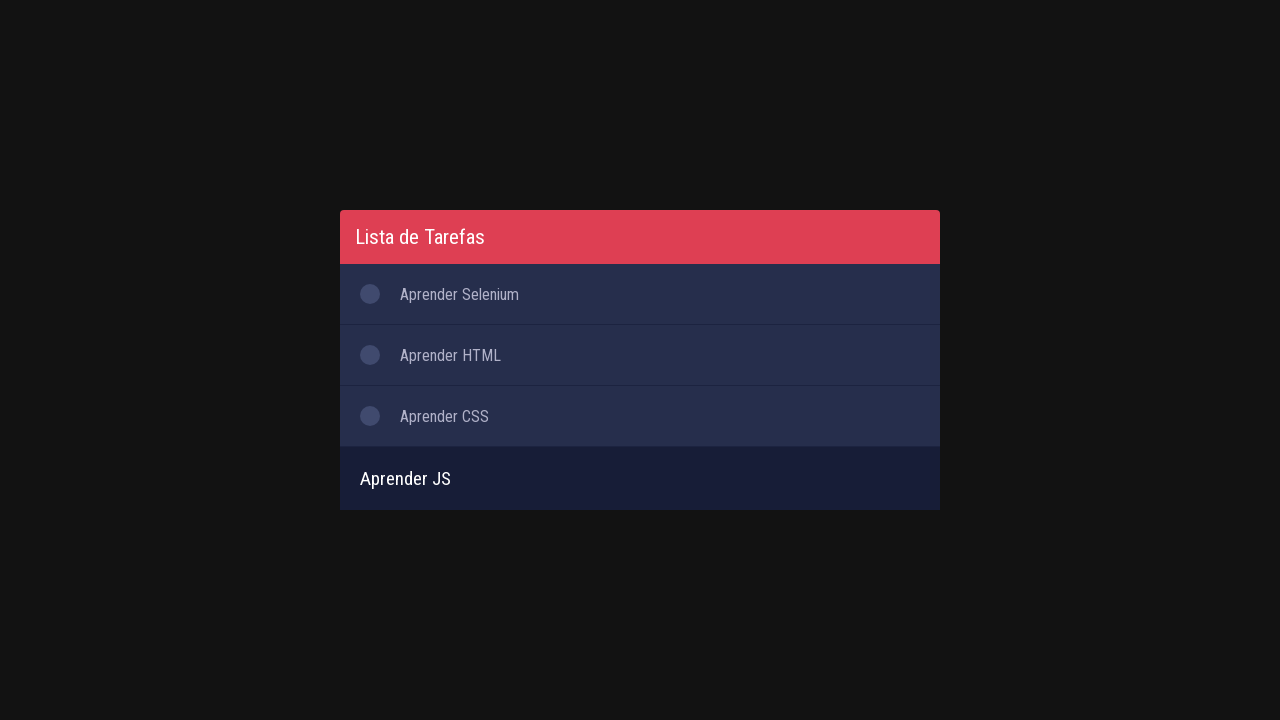

Pressed Enter to add task: 'Aprender JS' to the list on #inputTask
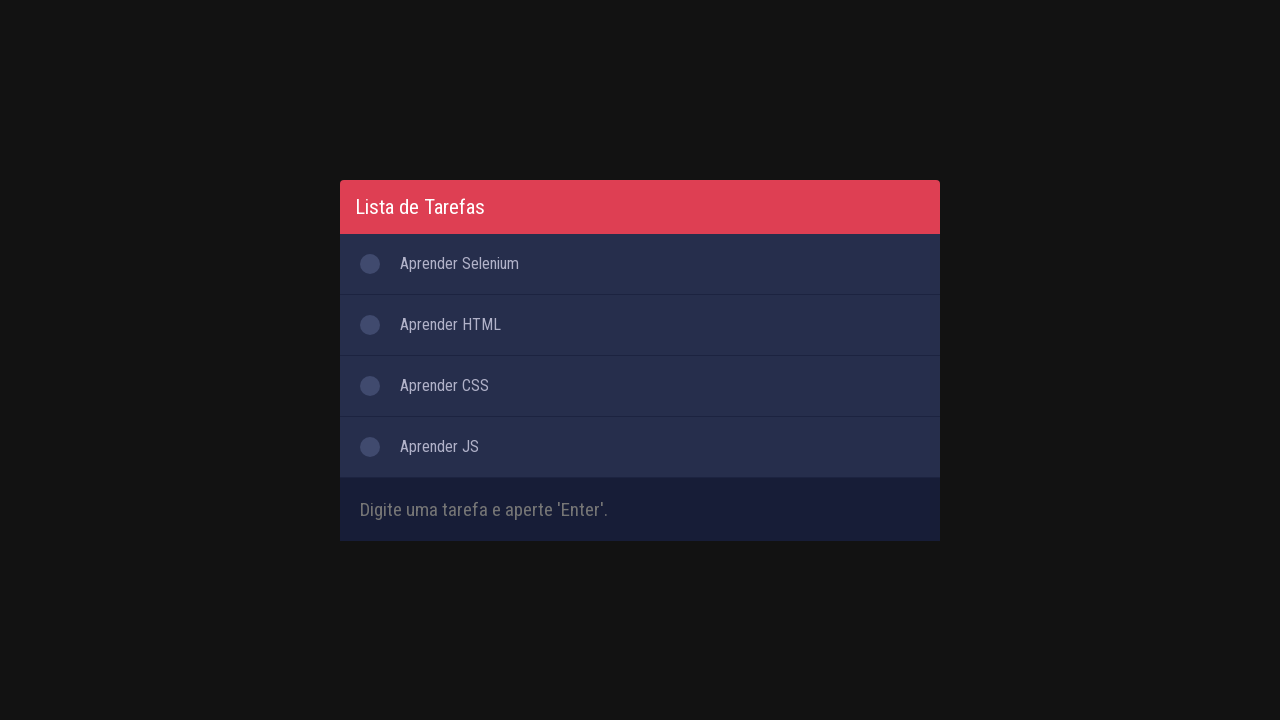

Filled input field with task: 'Aprender Node JS' on #inputTask
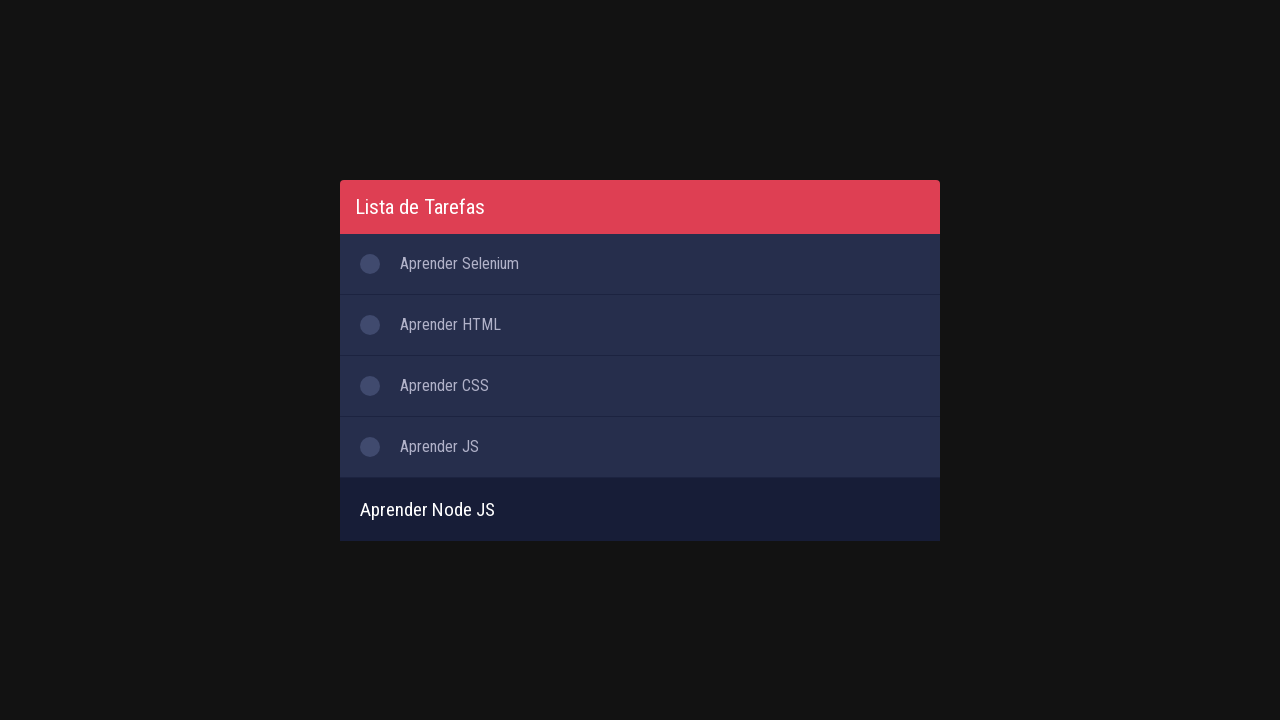

Pressed Enter to add task: 'Aprender Node JS' to the list on #inputTask
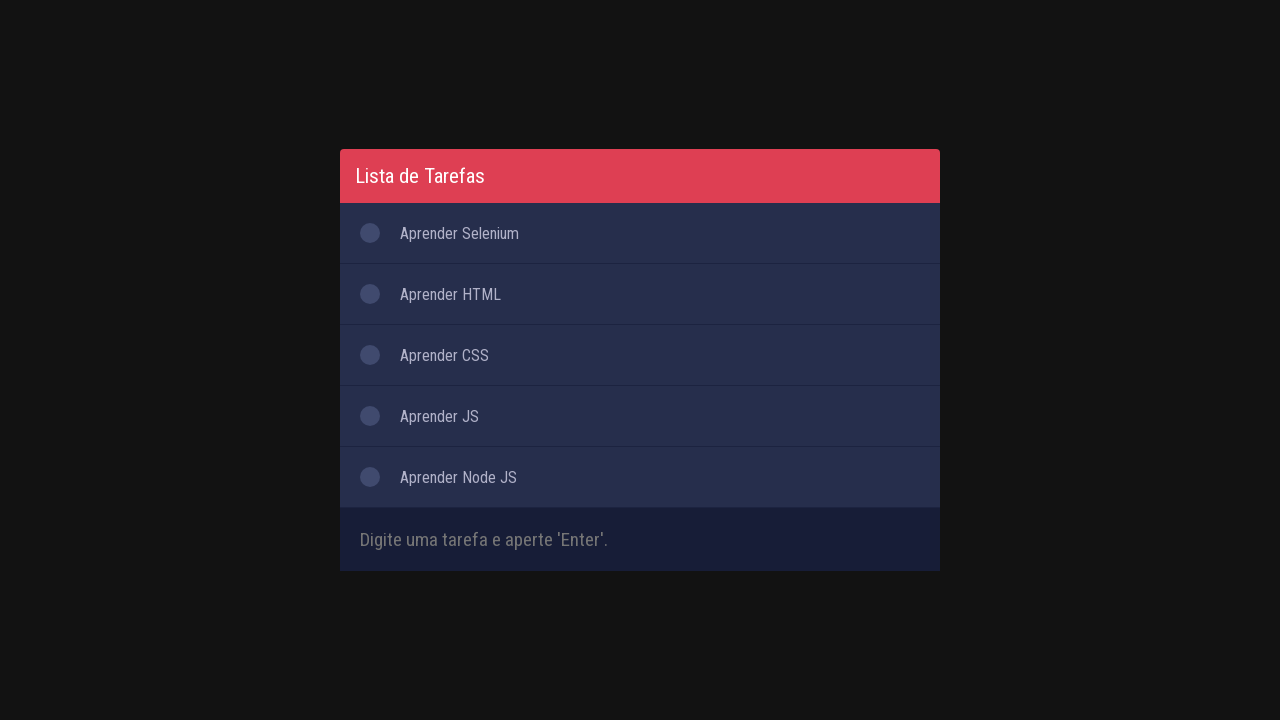

Filled input field with task: 'Aprender GitHub' on #inputTask
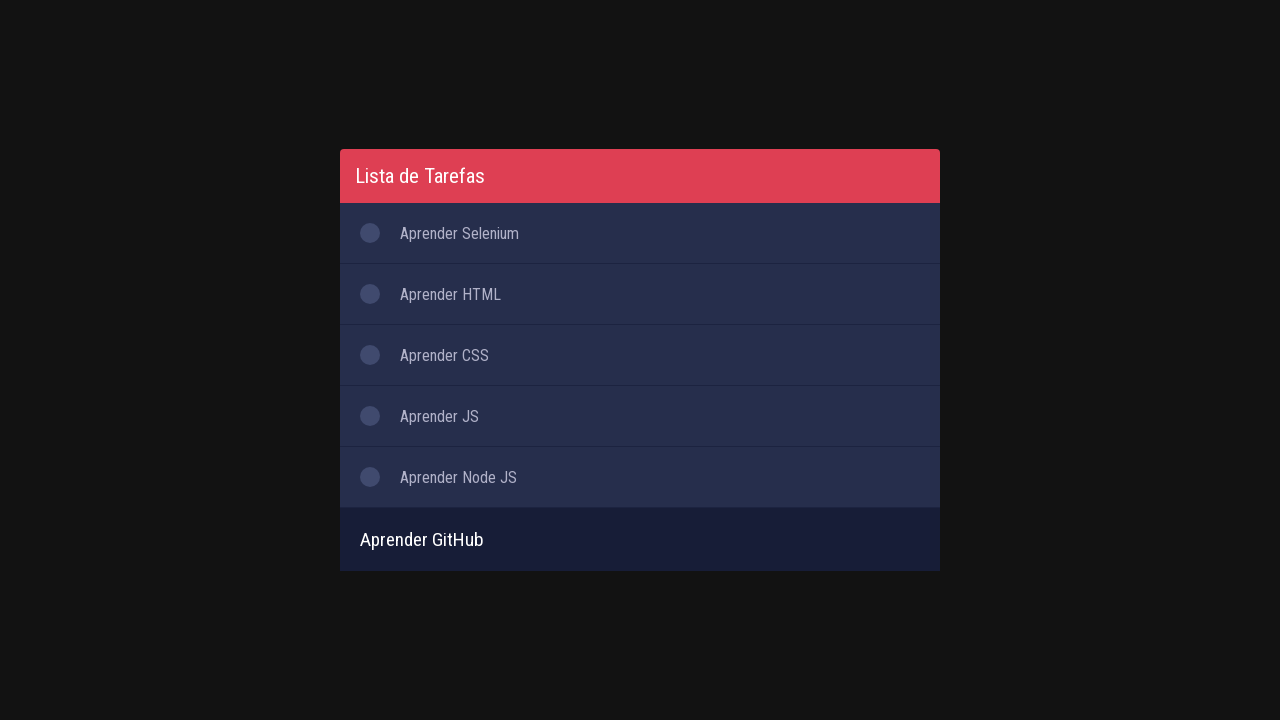

Pressed Enter to add task: 'Aprender GitHub' to the list on #inputTask
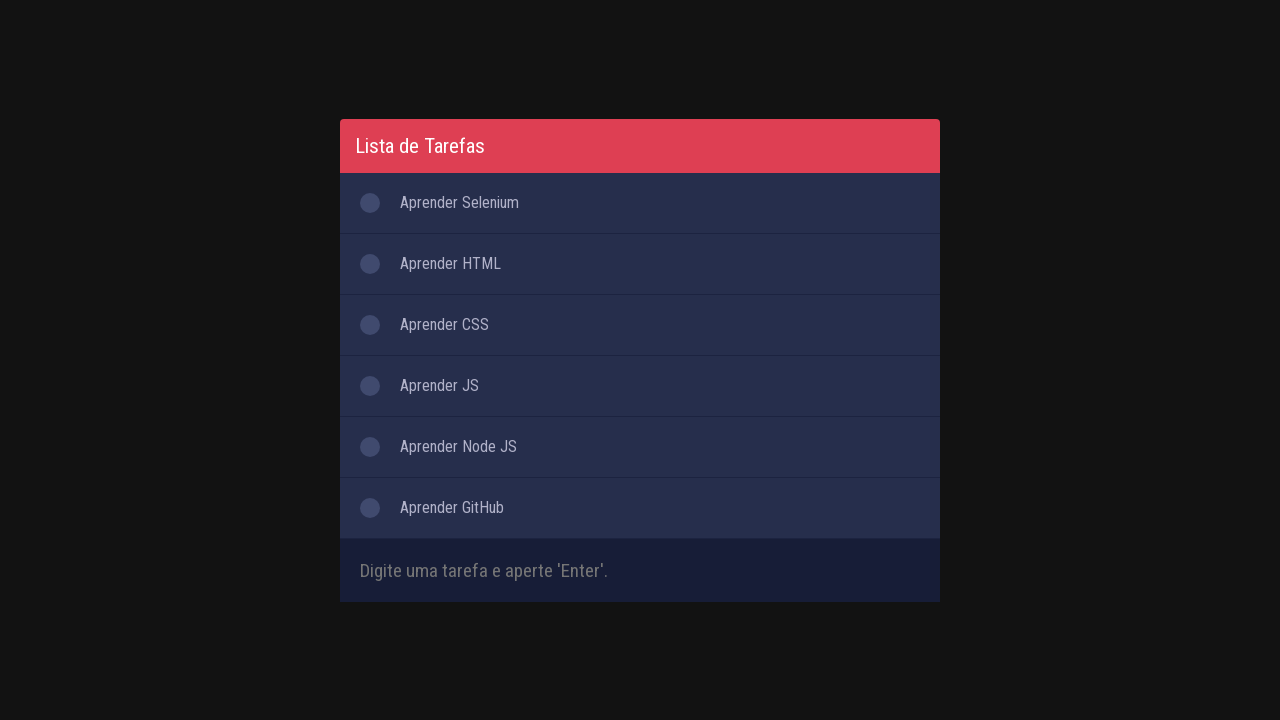

Filled input field with task: 'Aprender Java' on #inputTask
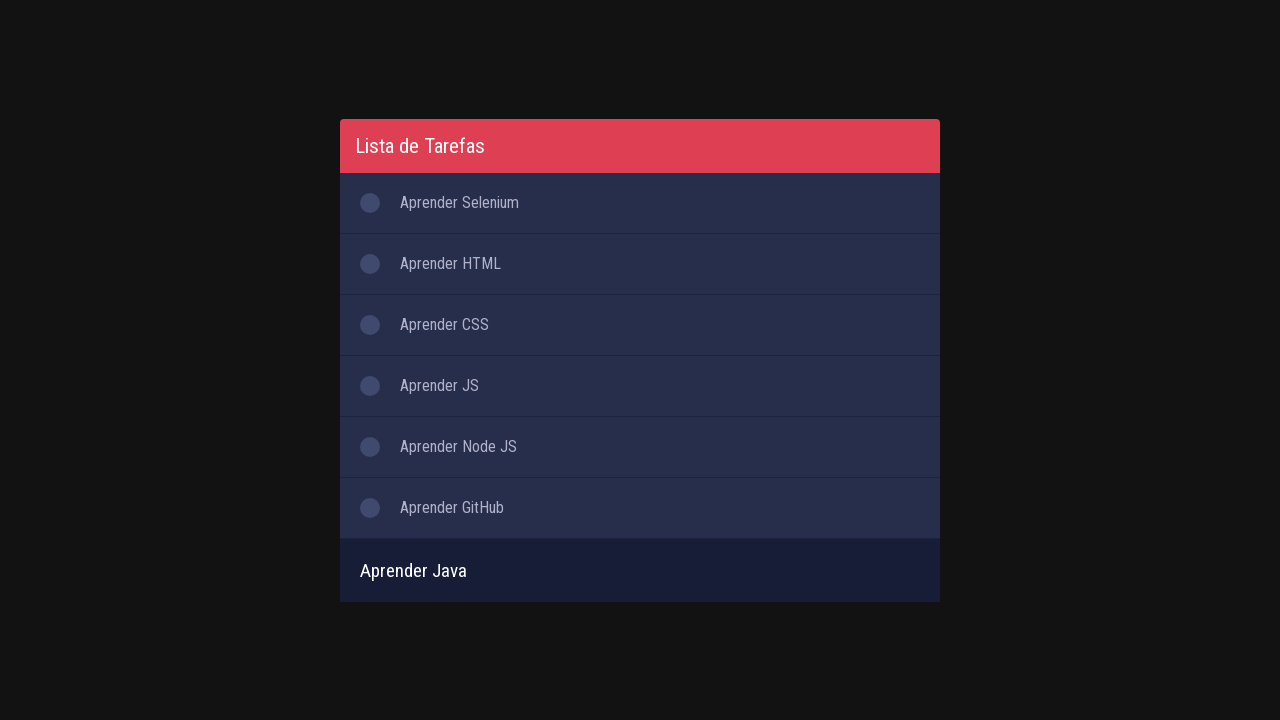

Pressed Enter to add task: 'Aprender Java' to the list on #inputTask
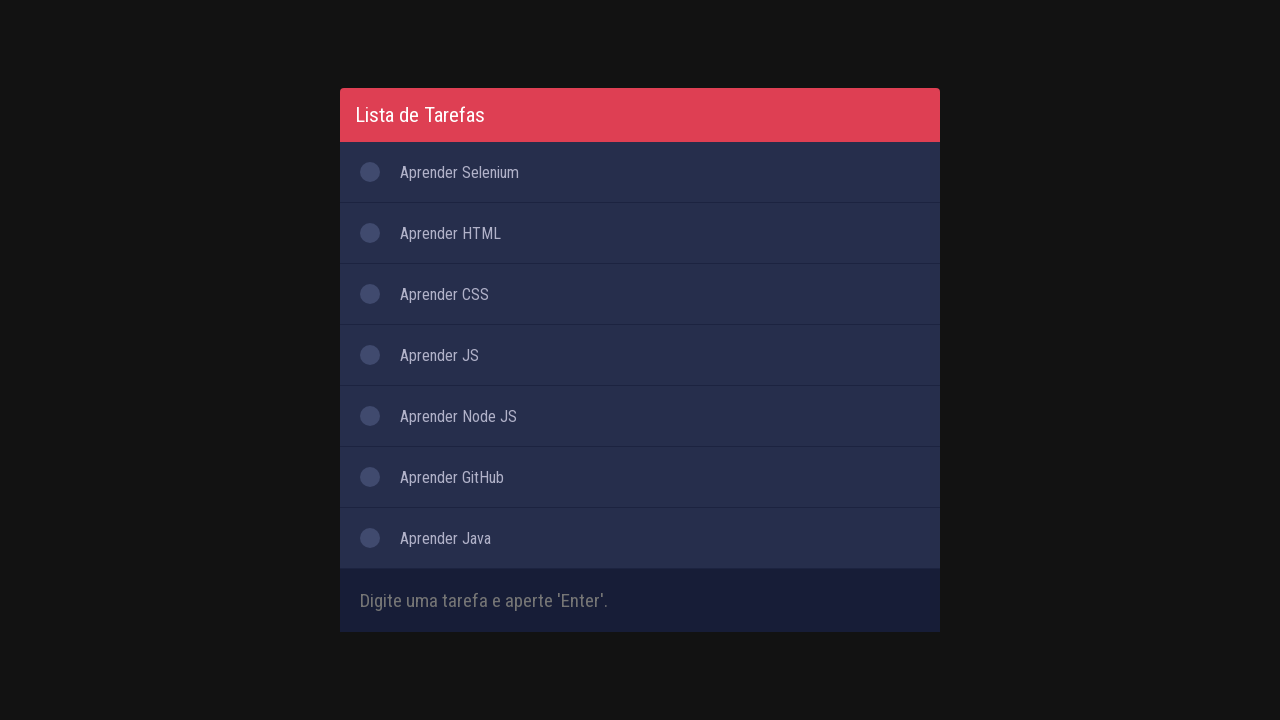

Filled input field with task: 'Aprender Python' on #inputTask
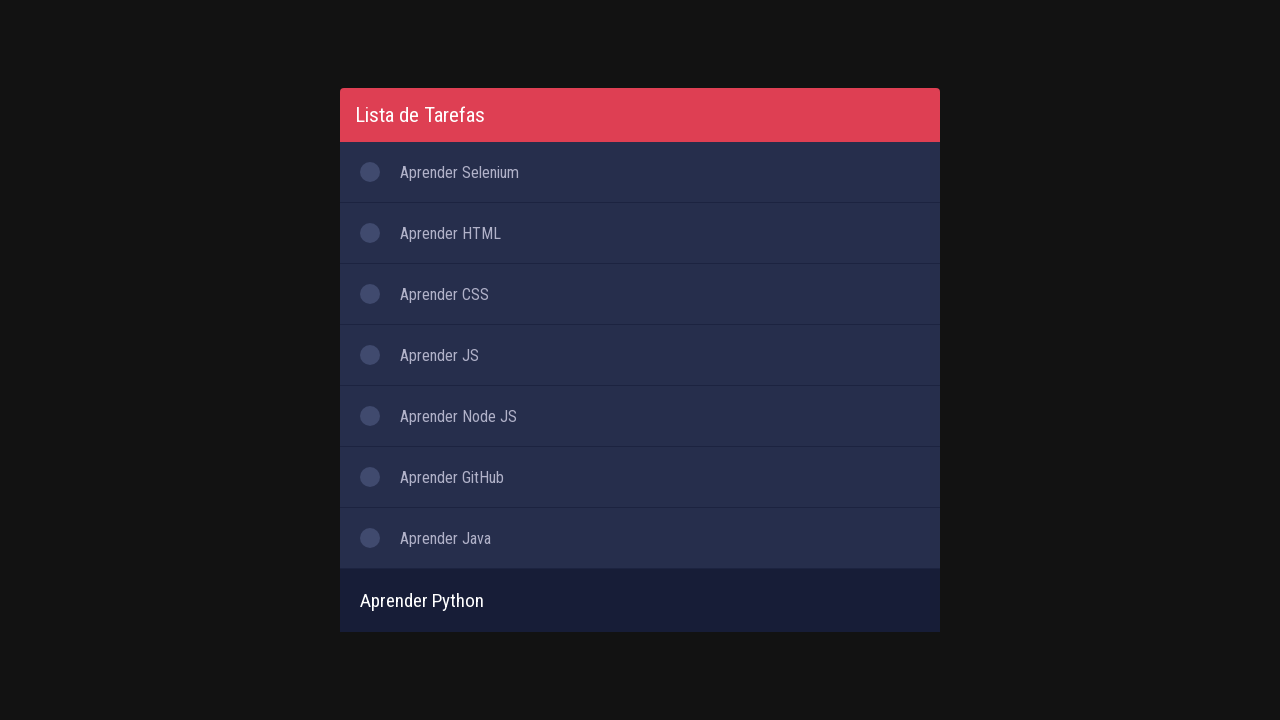

Pressed Enter to add task: 'Aprender Python' to the list on #inputTask
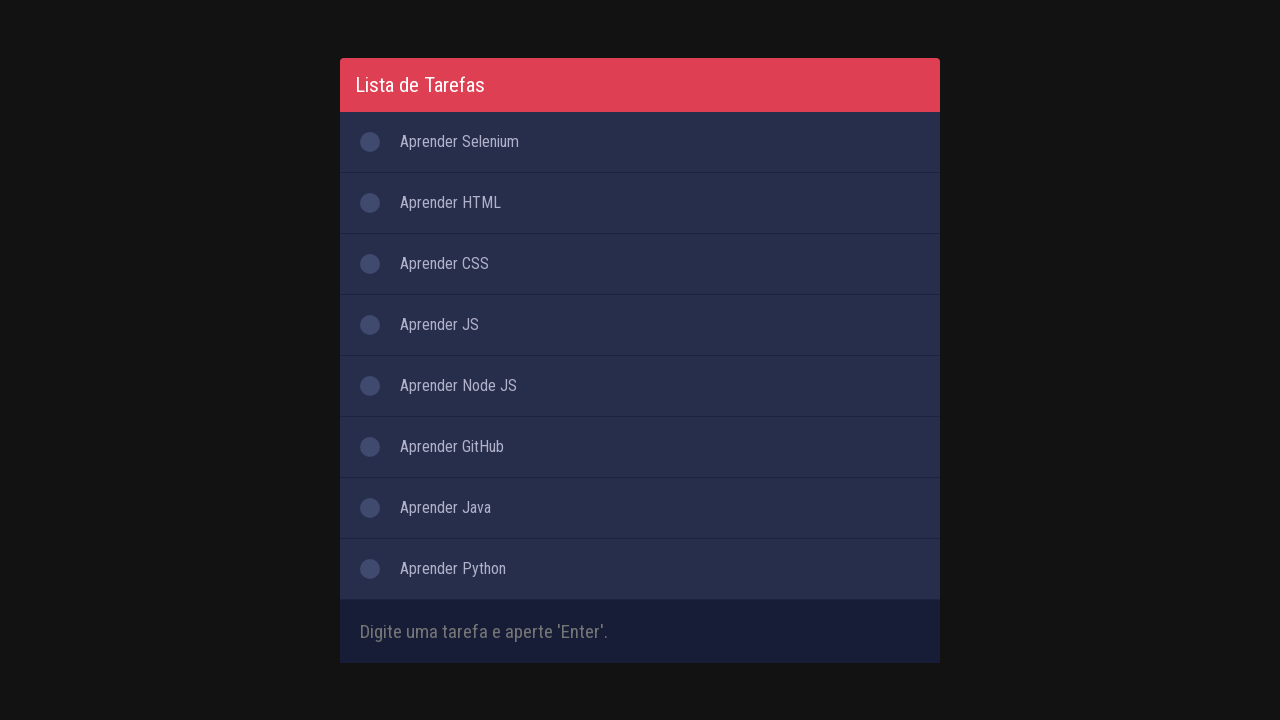

Filled input field with task: 'Aprender C#' on #inputTask
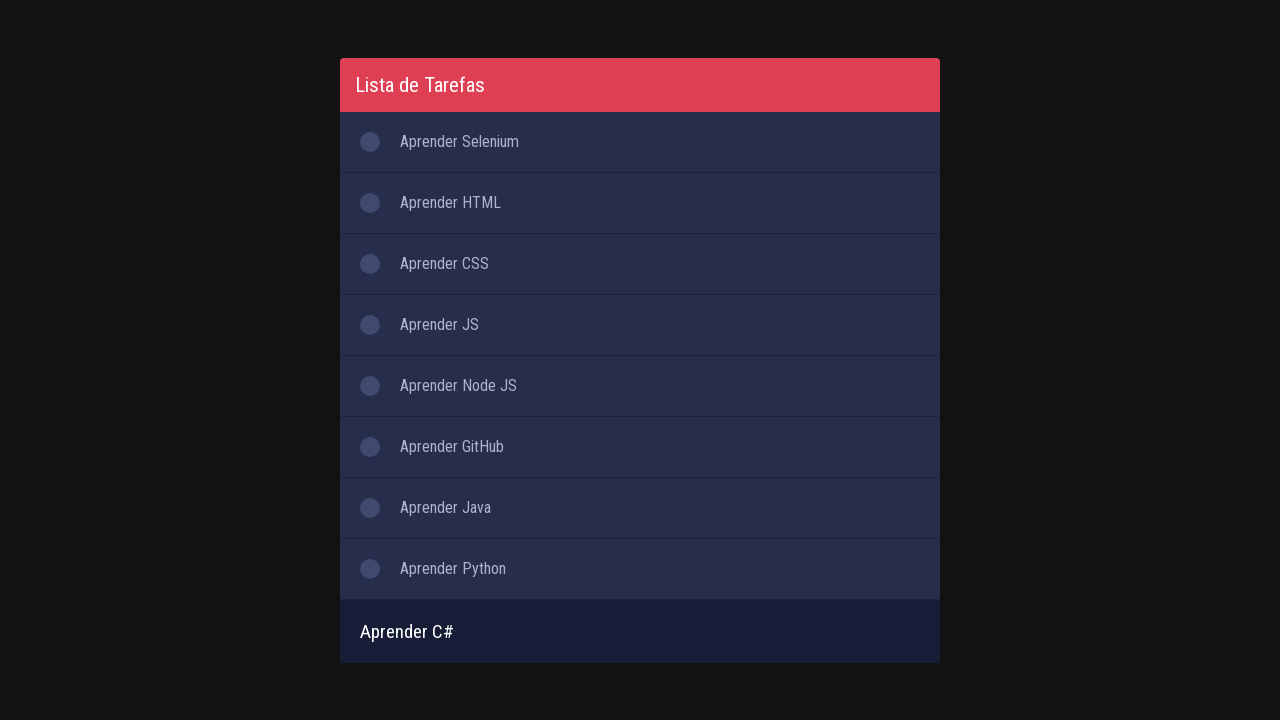

Pressed Enter to add task: 'Aprender C#' to the list on #inputTask
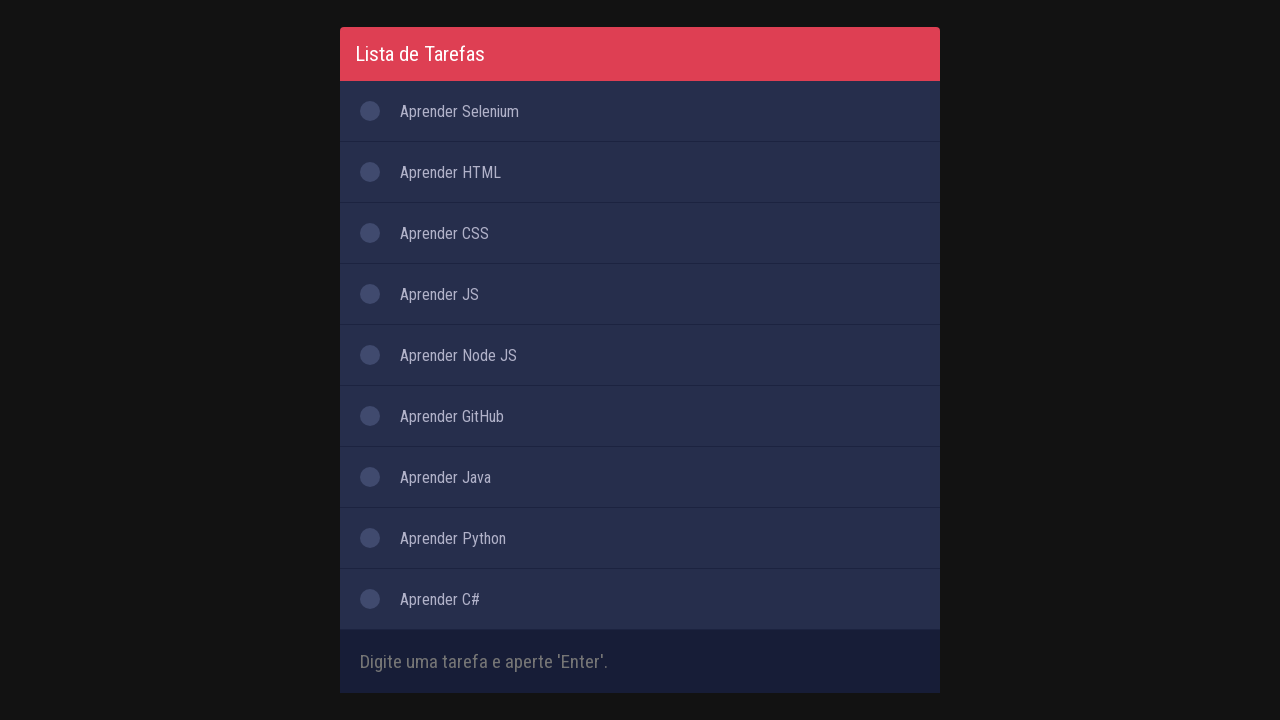

Filled input field with task: 'Aprender C++' on #inputTask
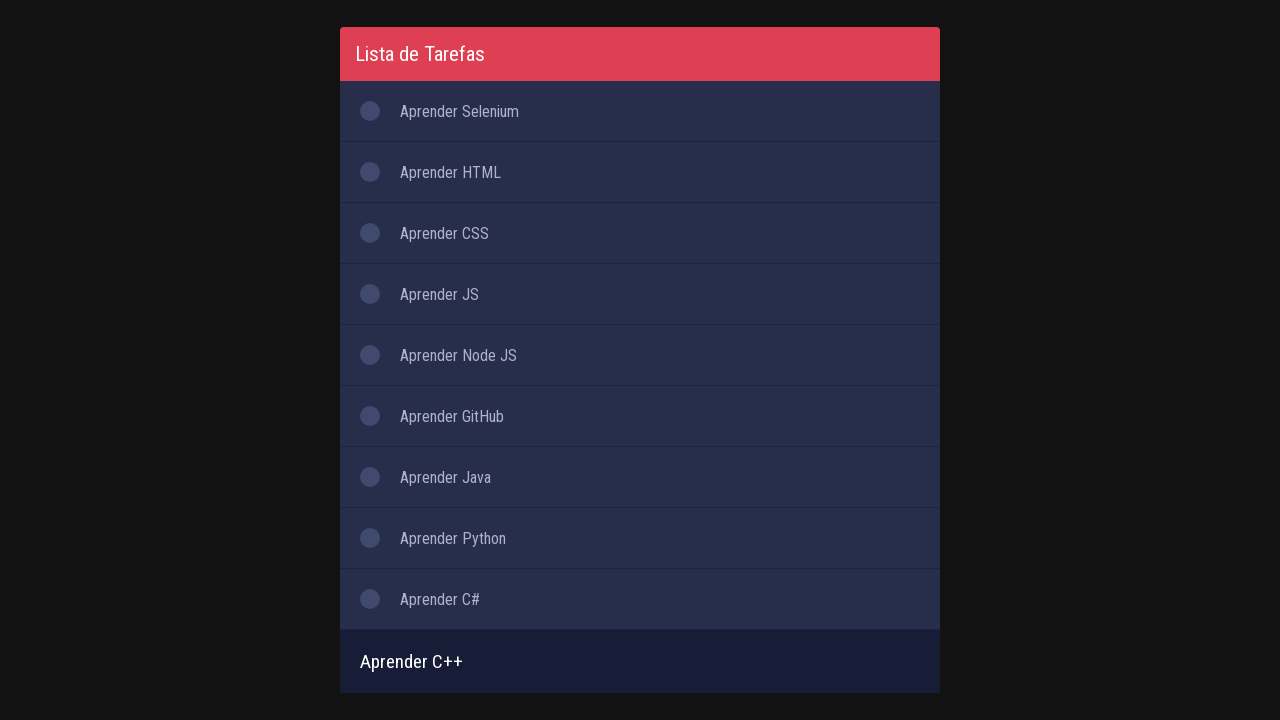

Pressed Enter to add task: 'Aprender C++' to the list on #inputTask
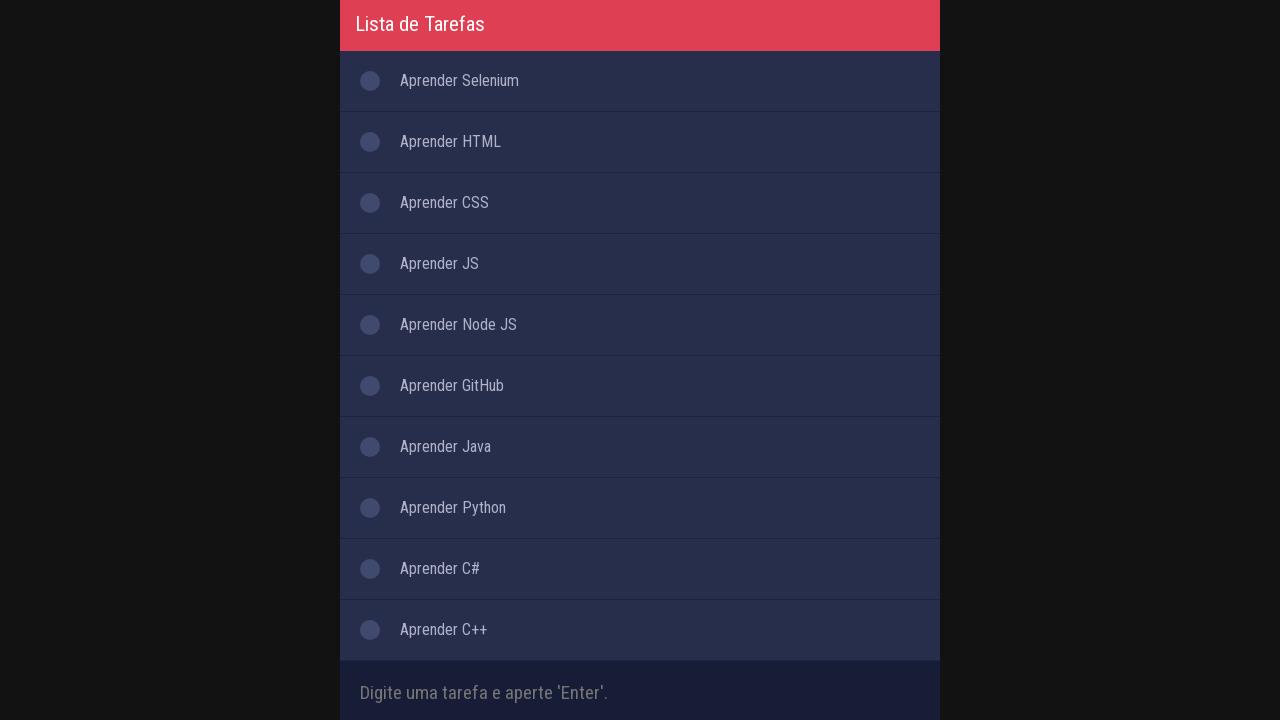

Verified that all 10 tasks have been added to the todo list
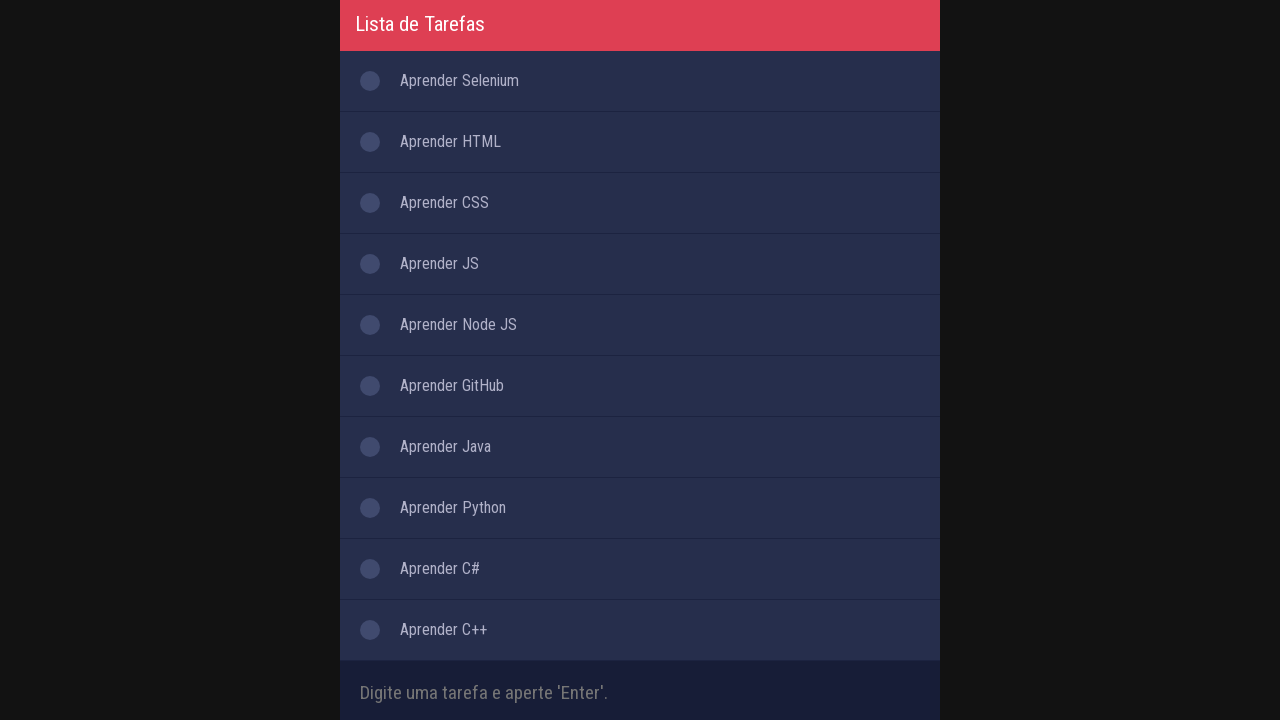

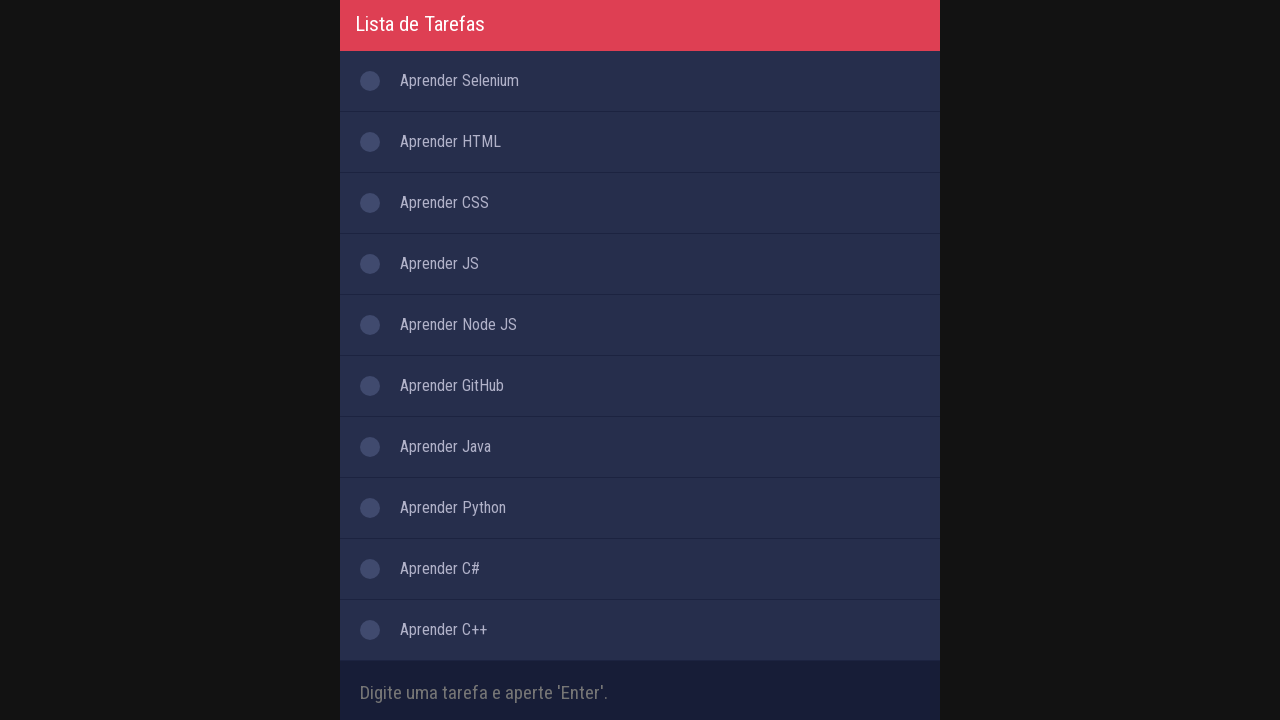